Tests geolocation override functionality by setting browser location to Paris coordinates (Eiffel Tower), then clicking a button to retrieve and display the coordinates on a test page.

Starting URL: https://bonigarcia.dev/selenium-webdriver-java/geolocation.html

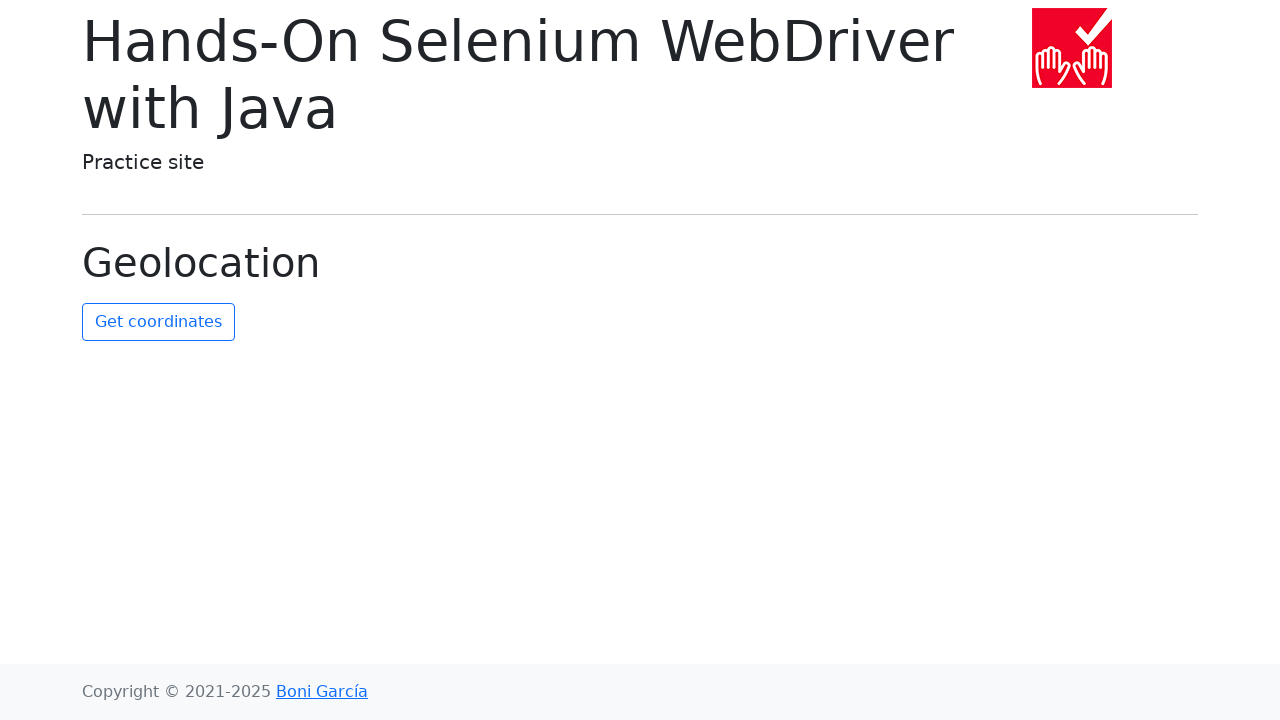

Set geolocation to Paris (Eiffel Tower coordinates: 48.8584, 2.2945)
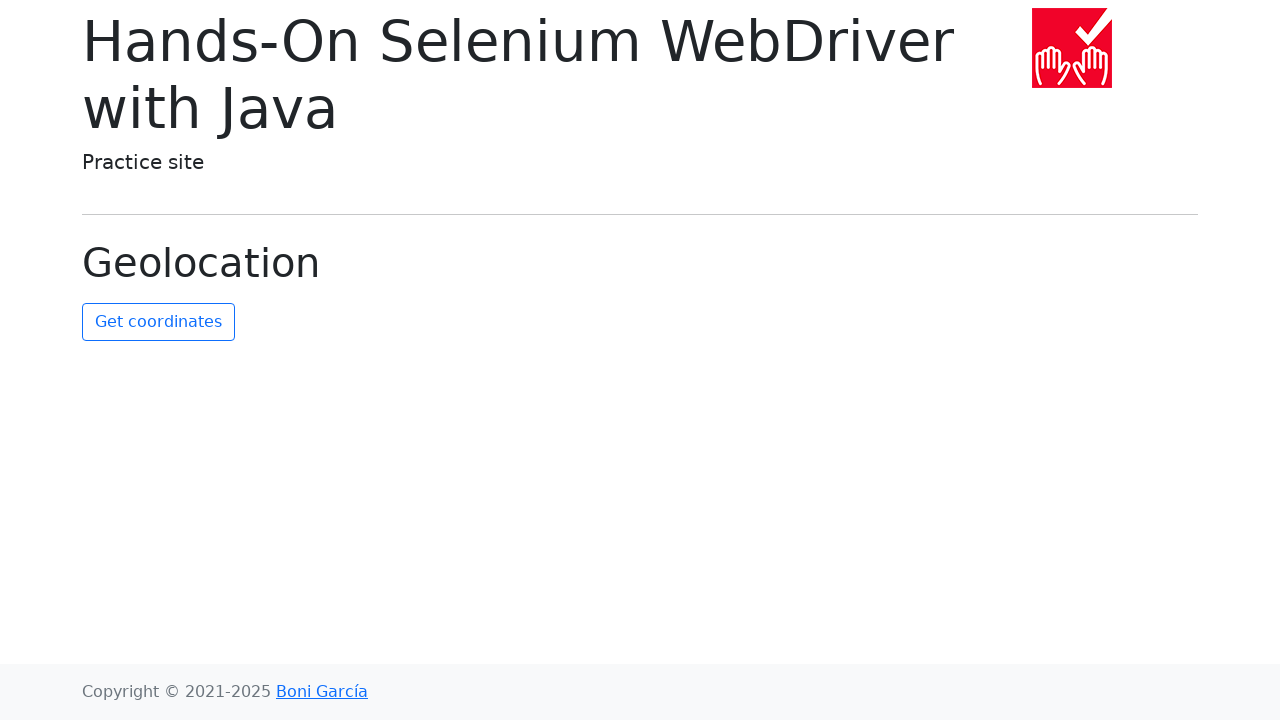

Granted geolocation permission
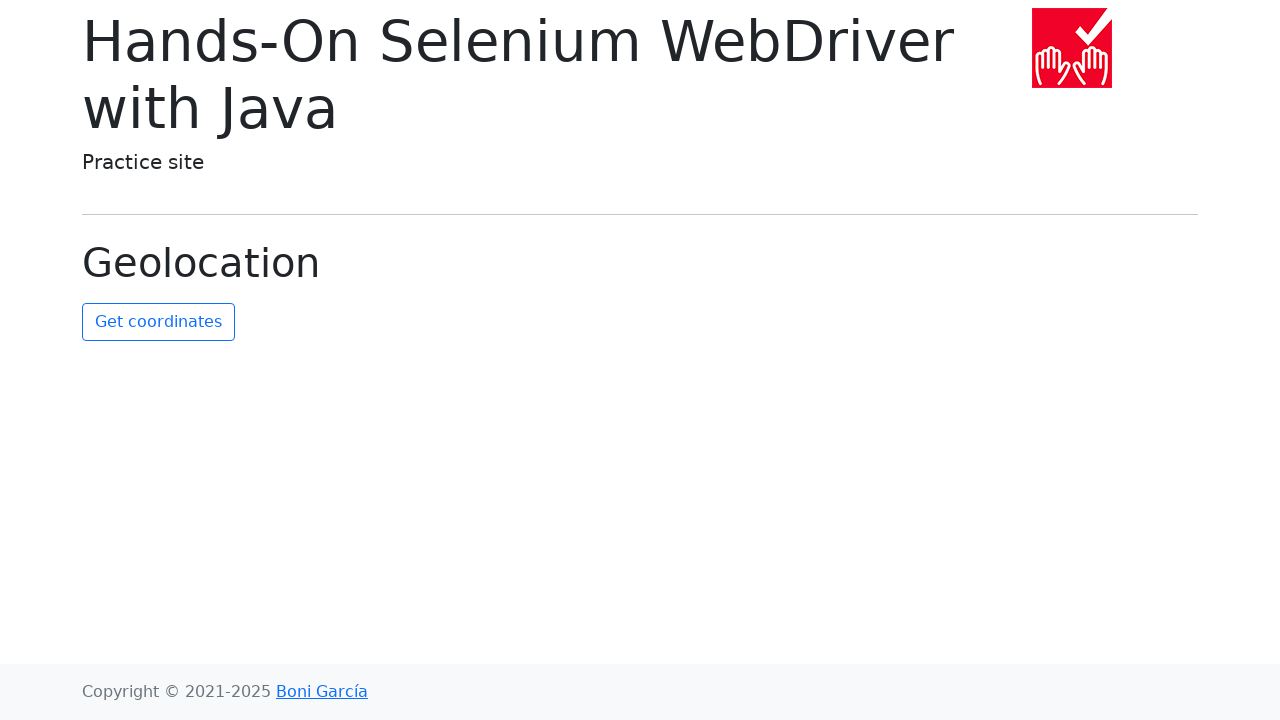

Reloaded page to apply geolocation settings
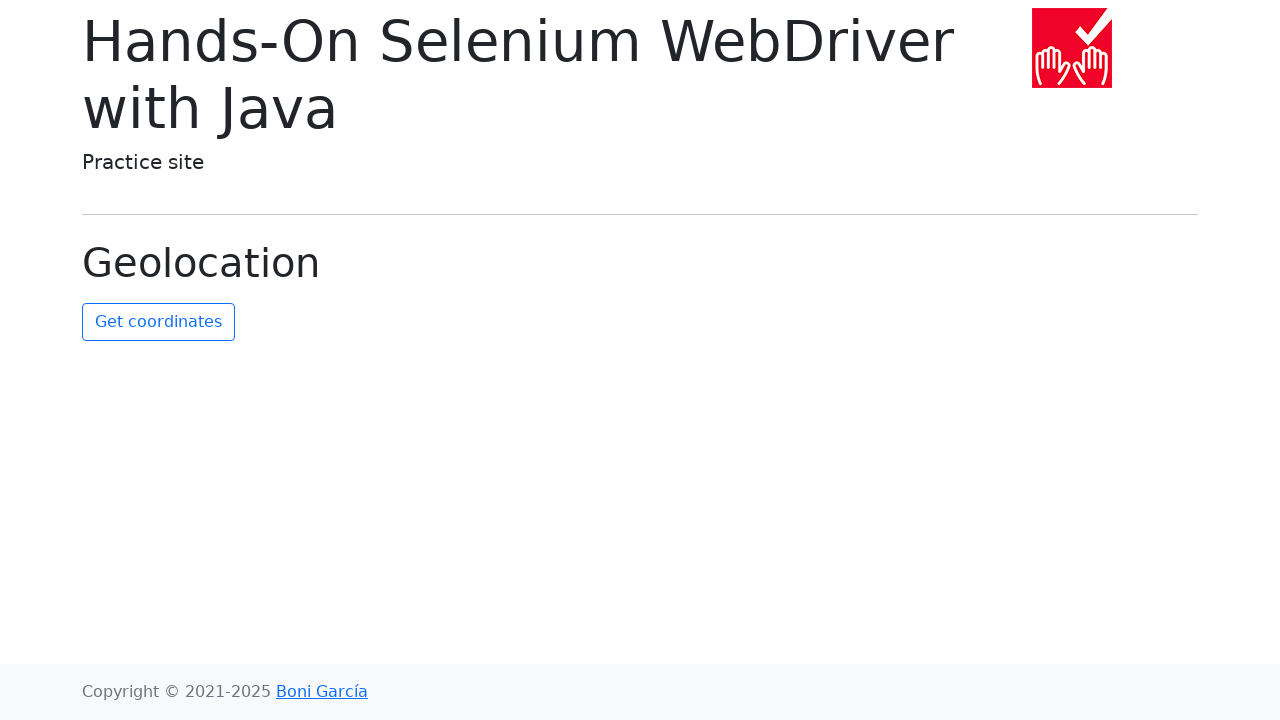

Clicked button to retrieve coordinates at (158, 322) on #get-coordinates
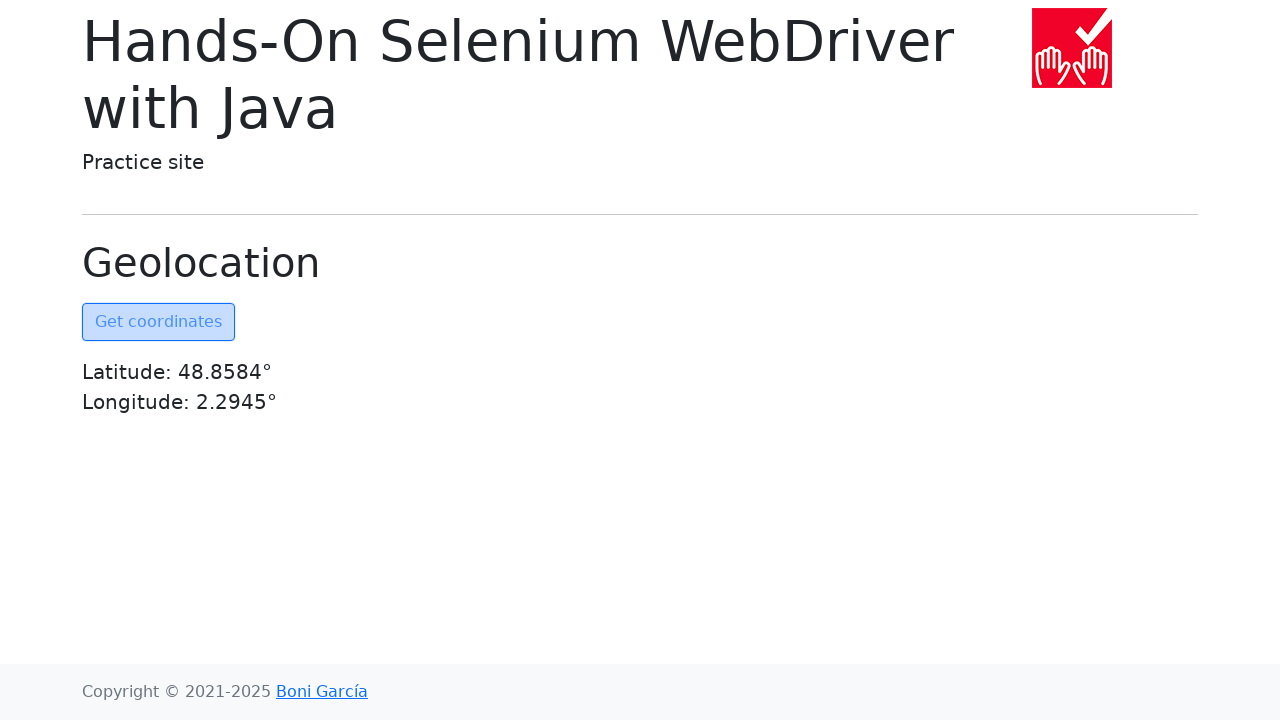

Coordinates displayed on page
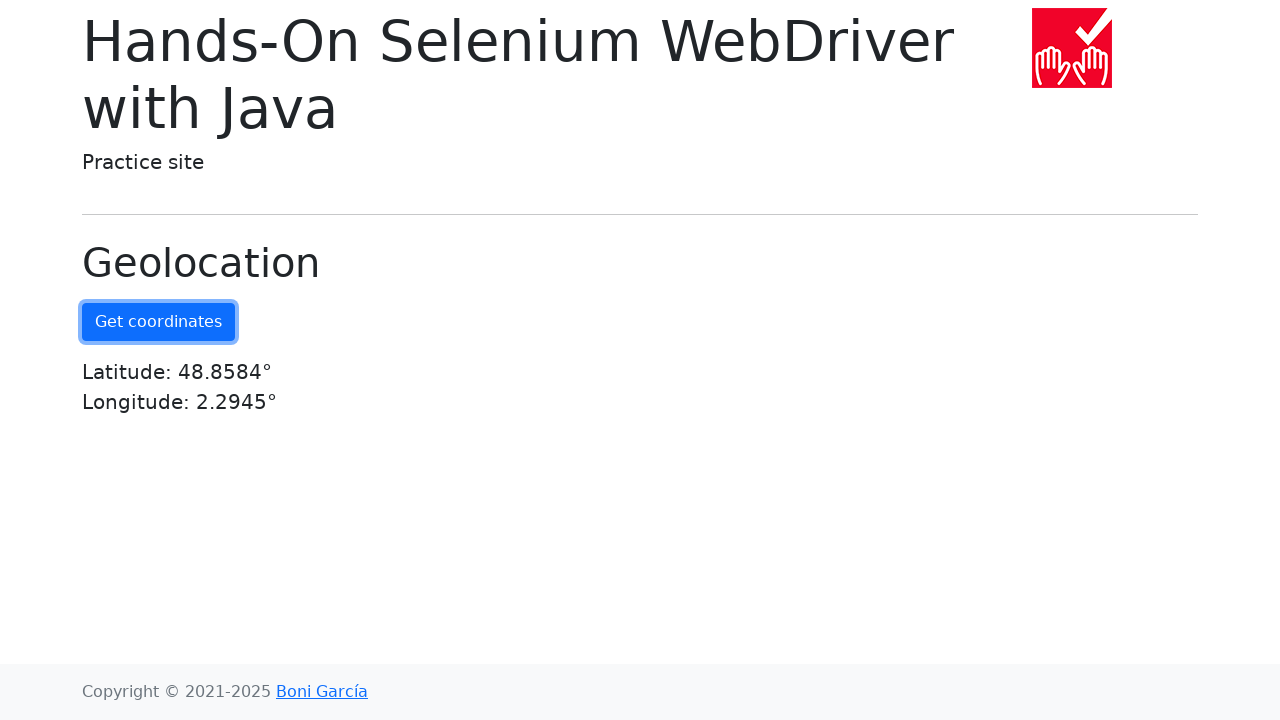

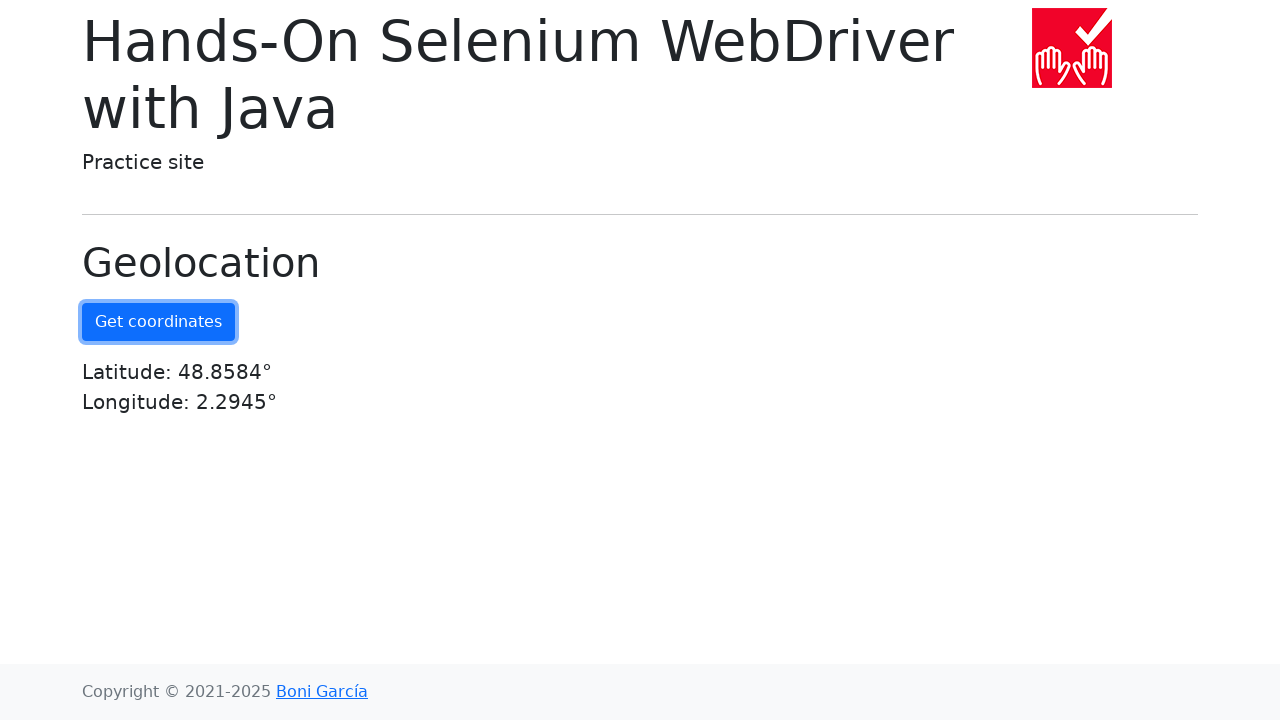